Navigates to QACart website and sets the browser window to fullscreen mode to verify window management functionality

Starting URL: https://www.qacart.com

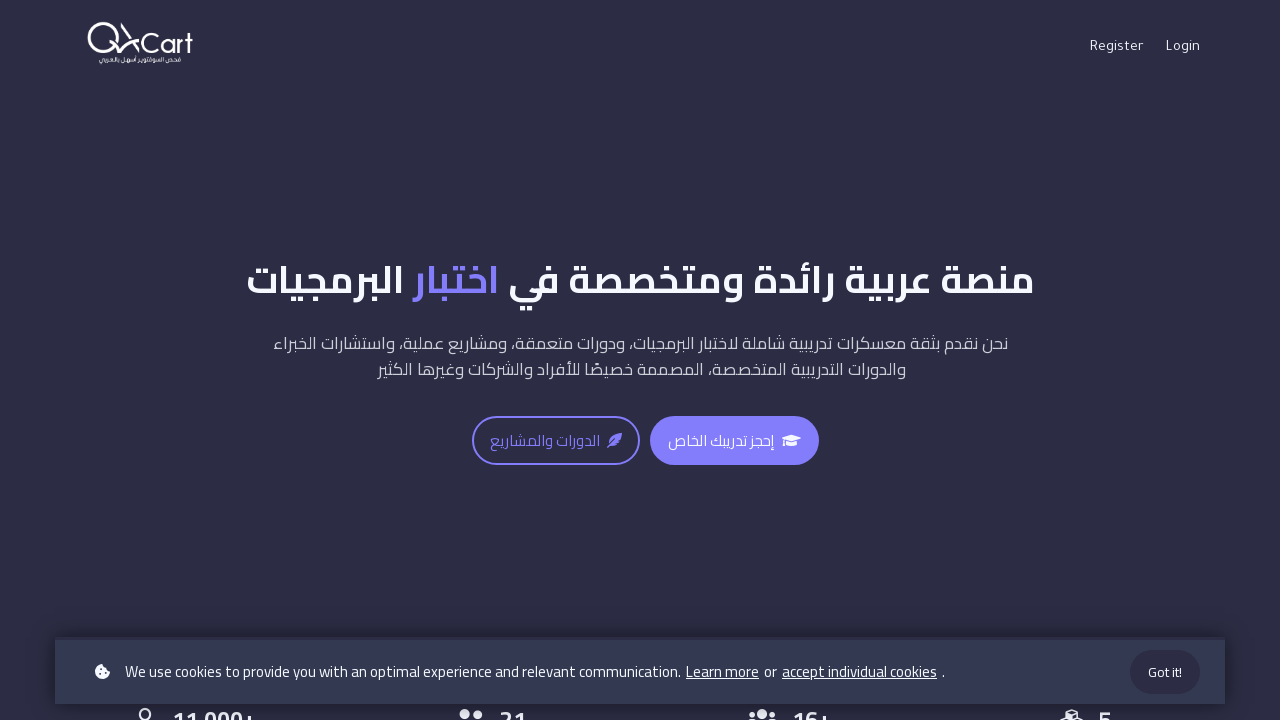

Set viewport size to 1920x1080 to simulate maximized window
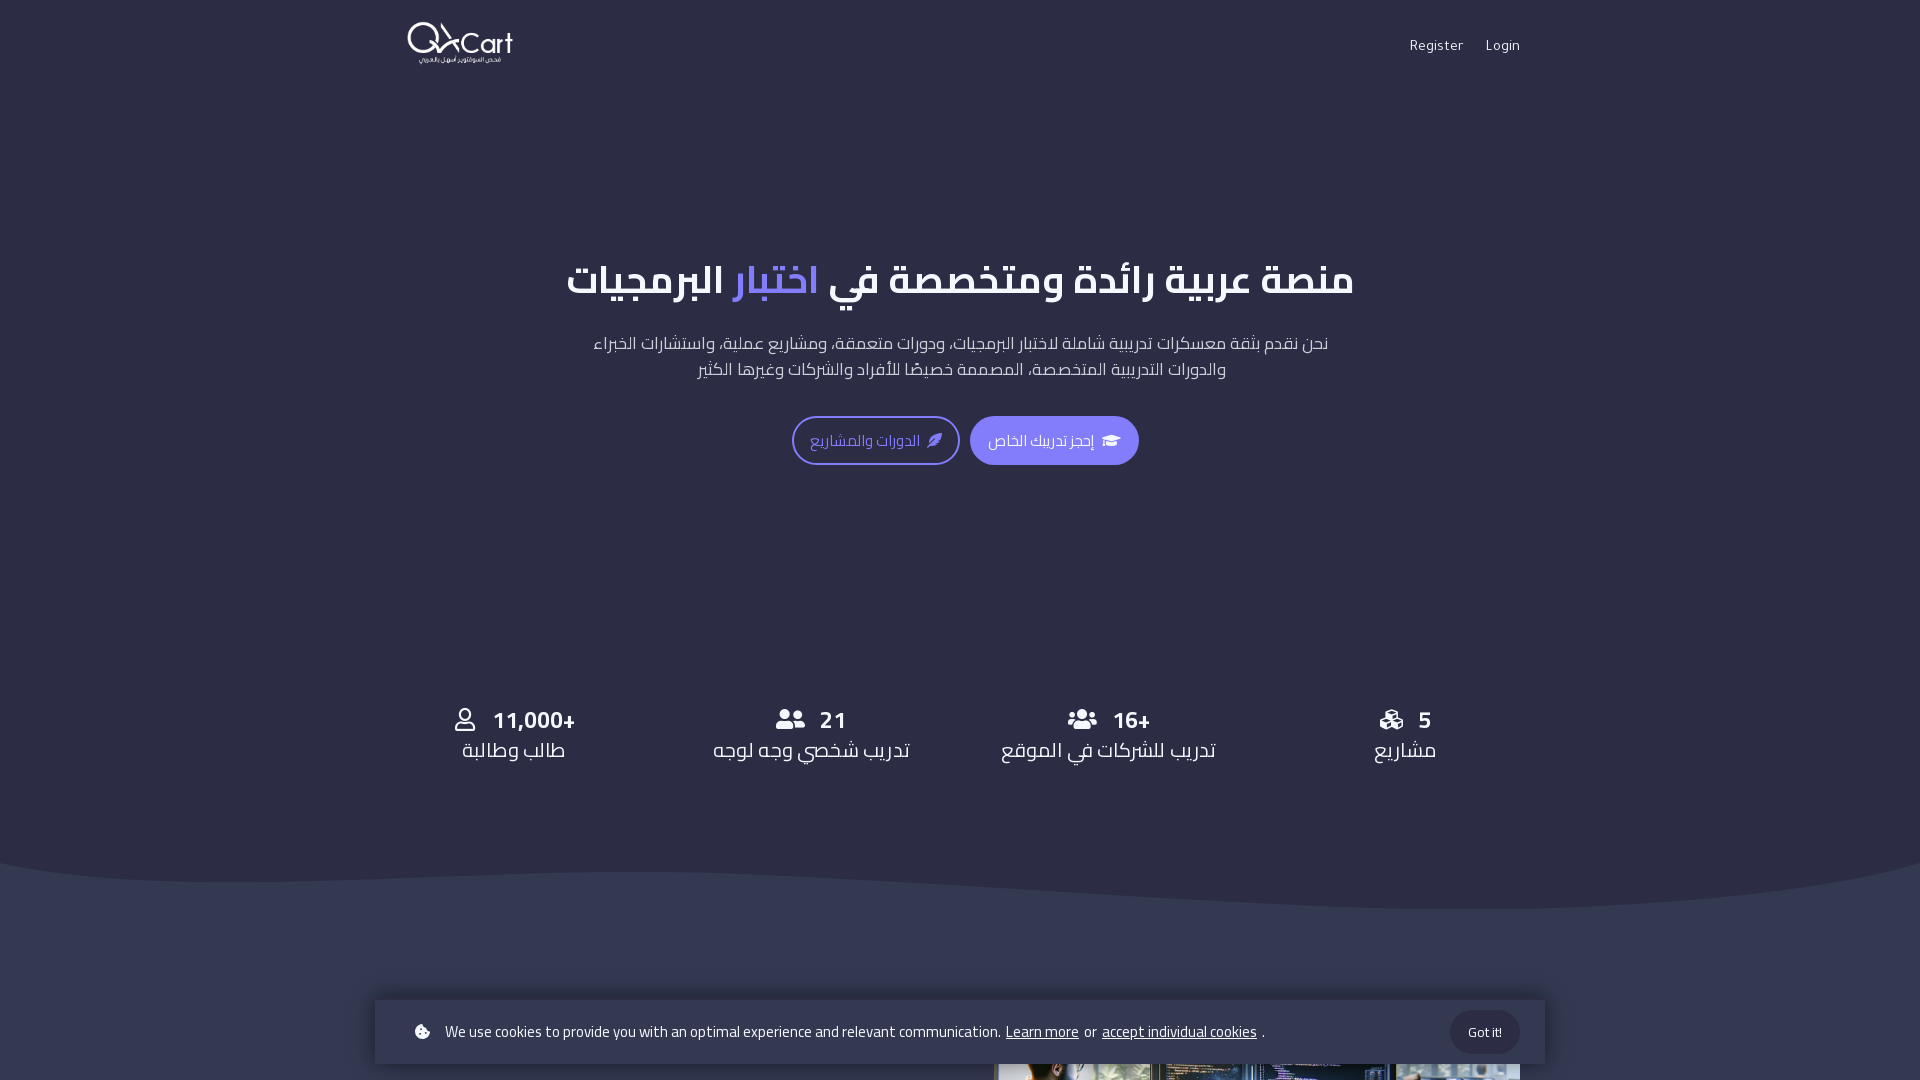

Page DOM content fully loaded
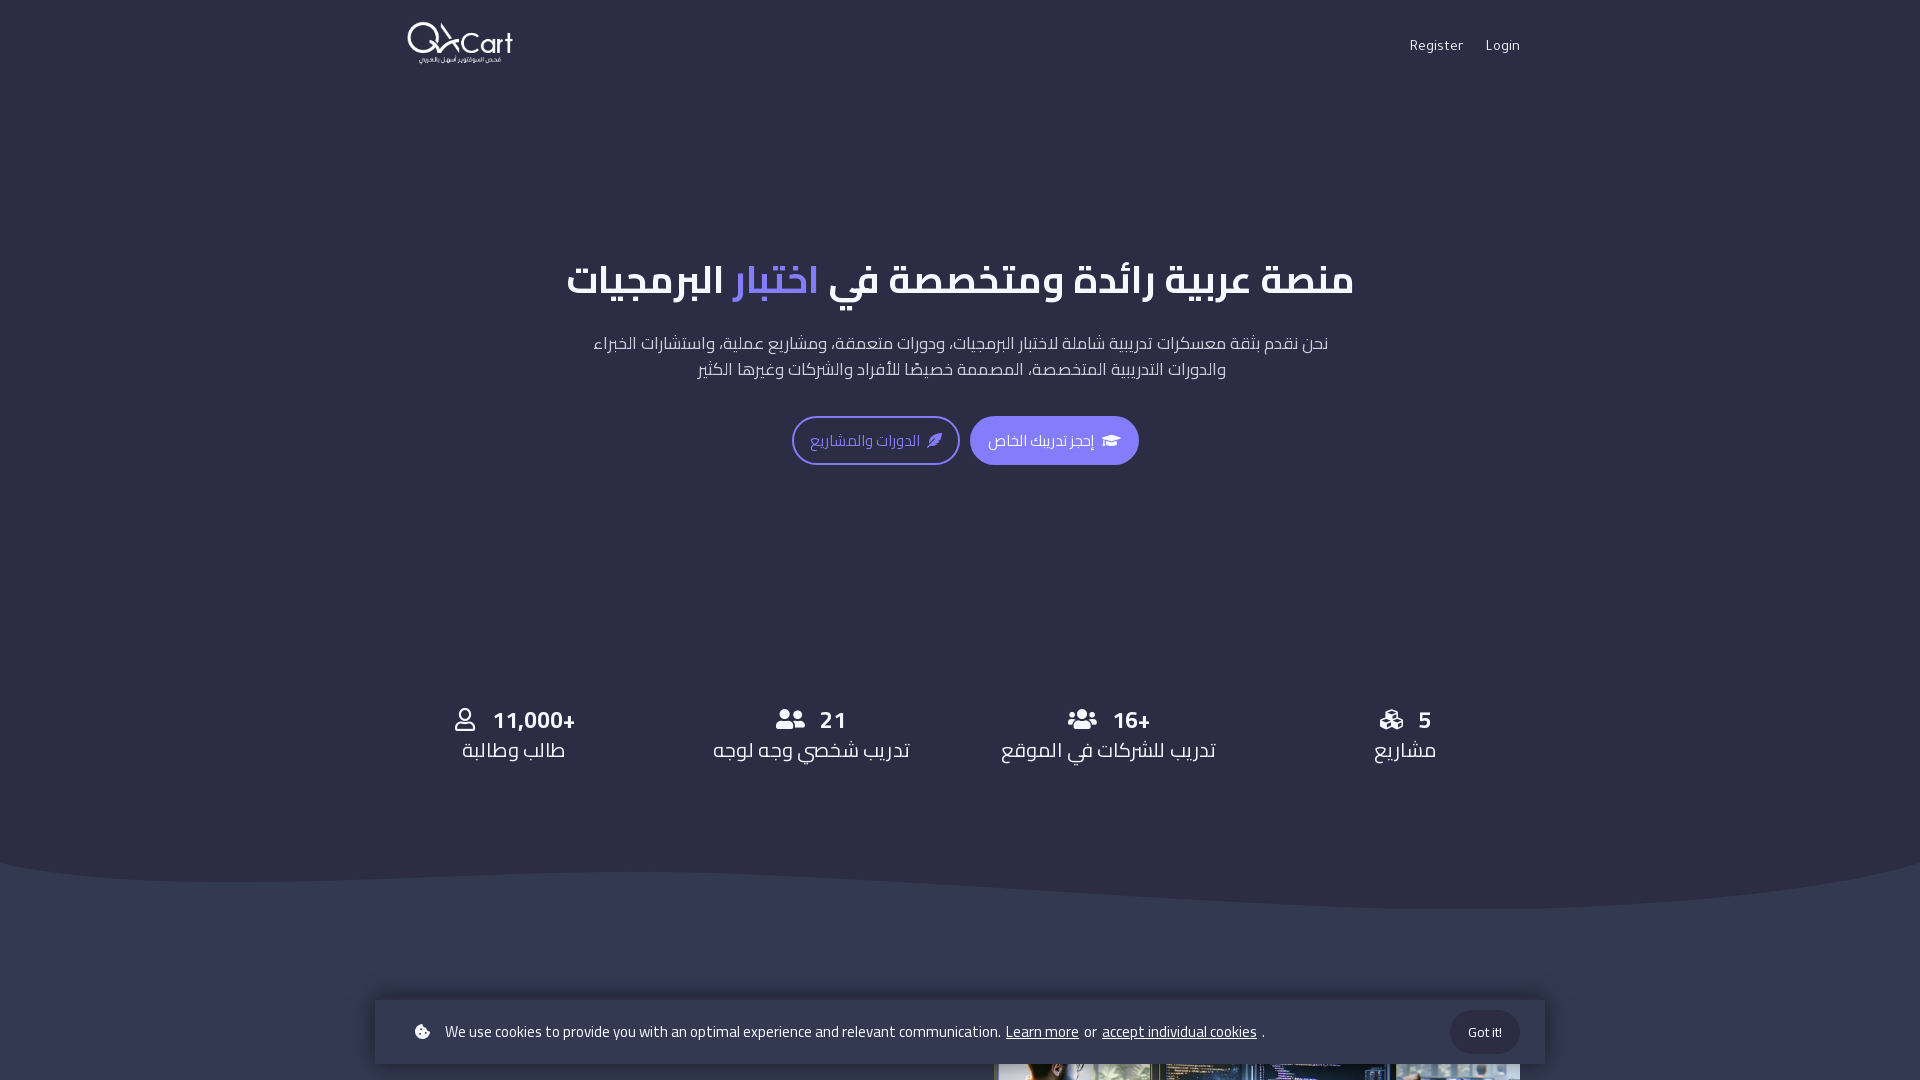

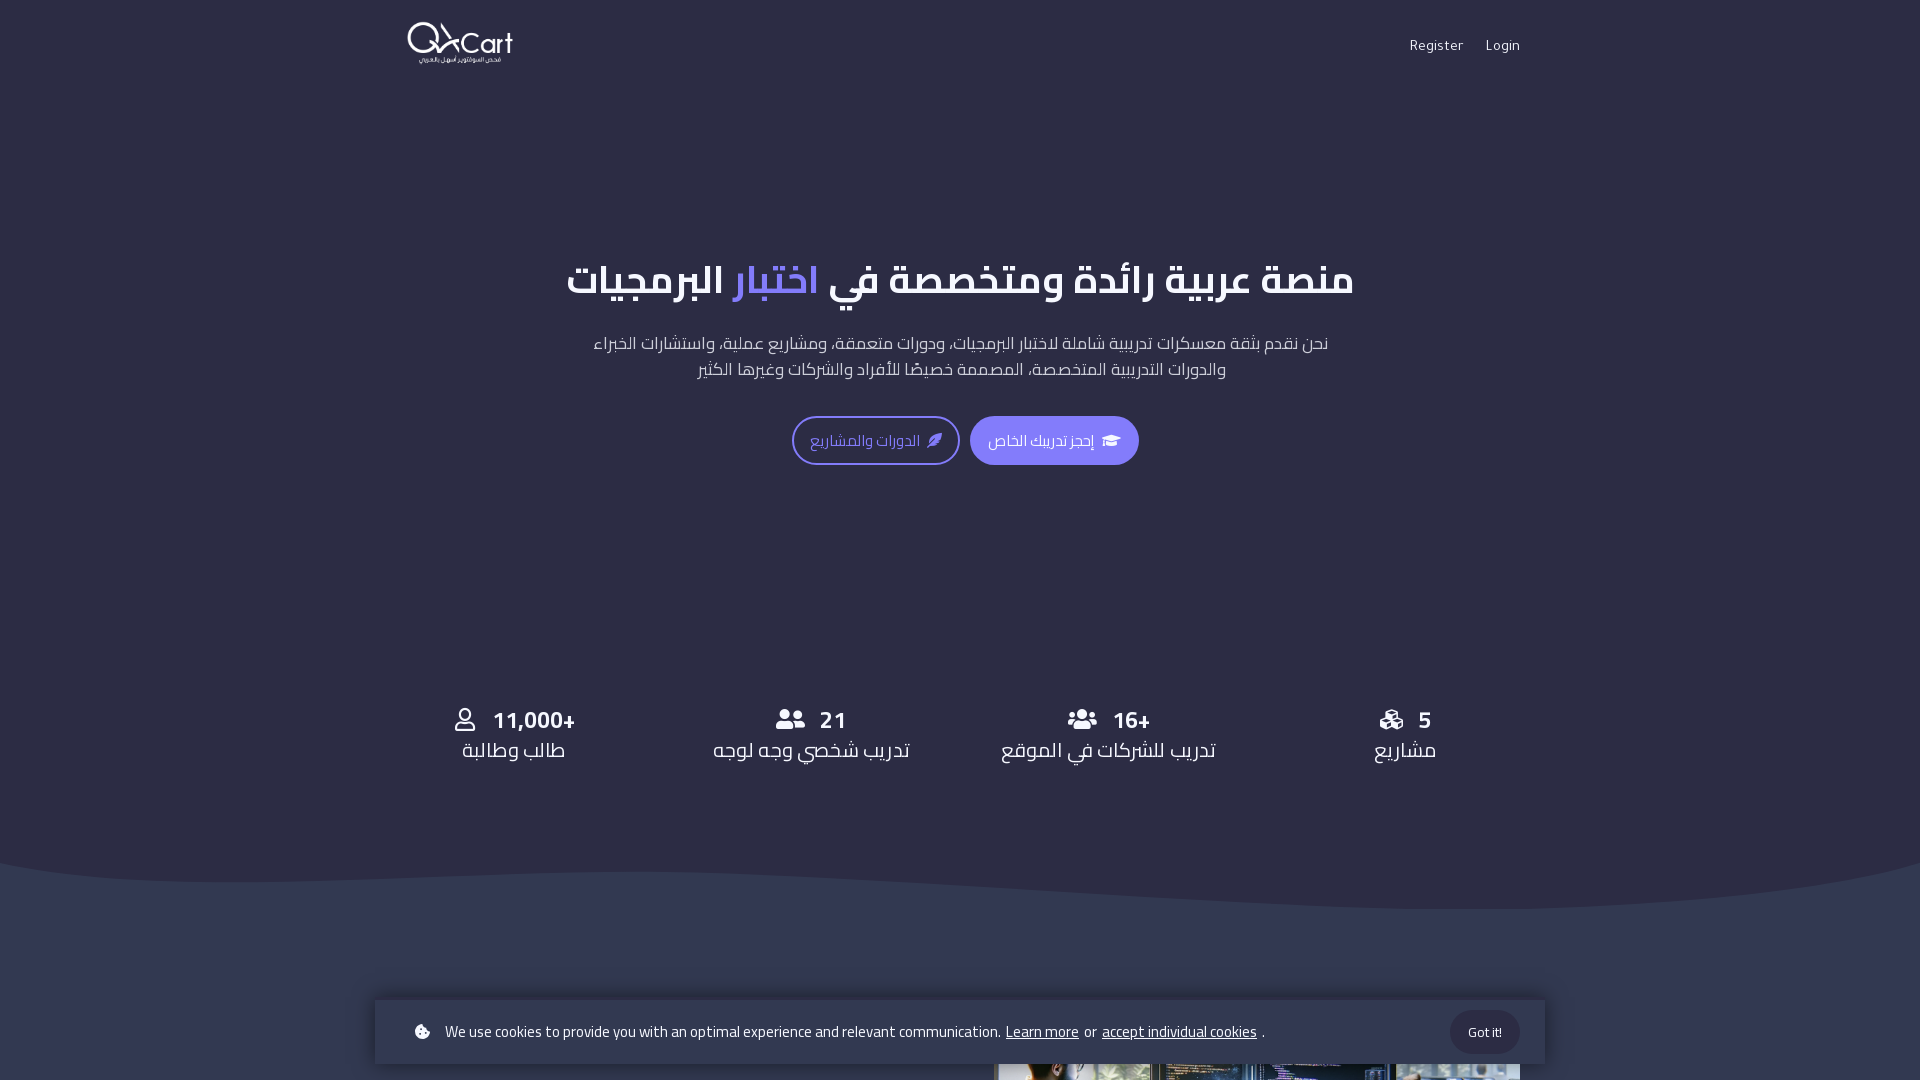